Navigates to a CRM application page, verifies the page contains expected text, and resizes the browser window

Starting URL: https://automationplayground.com/crm/

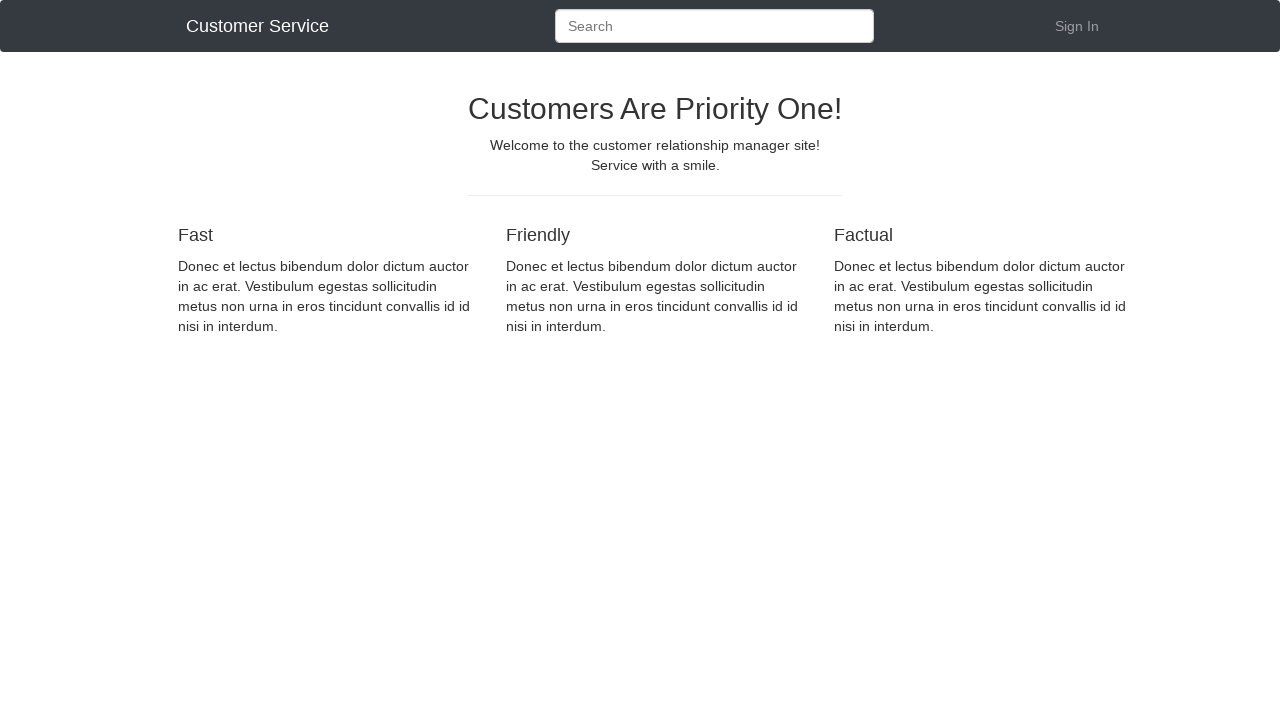

Navigated to CRM application at https://automationplayground.com/crm/
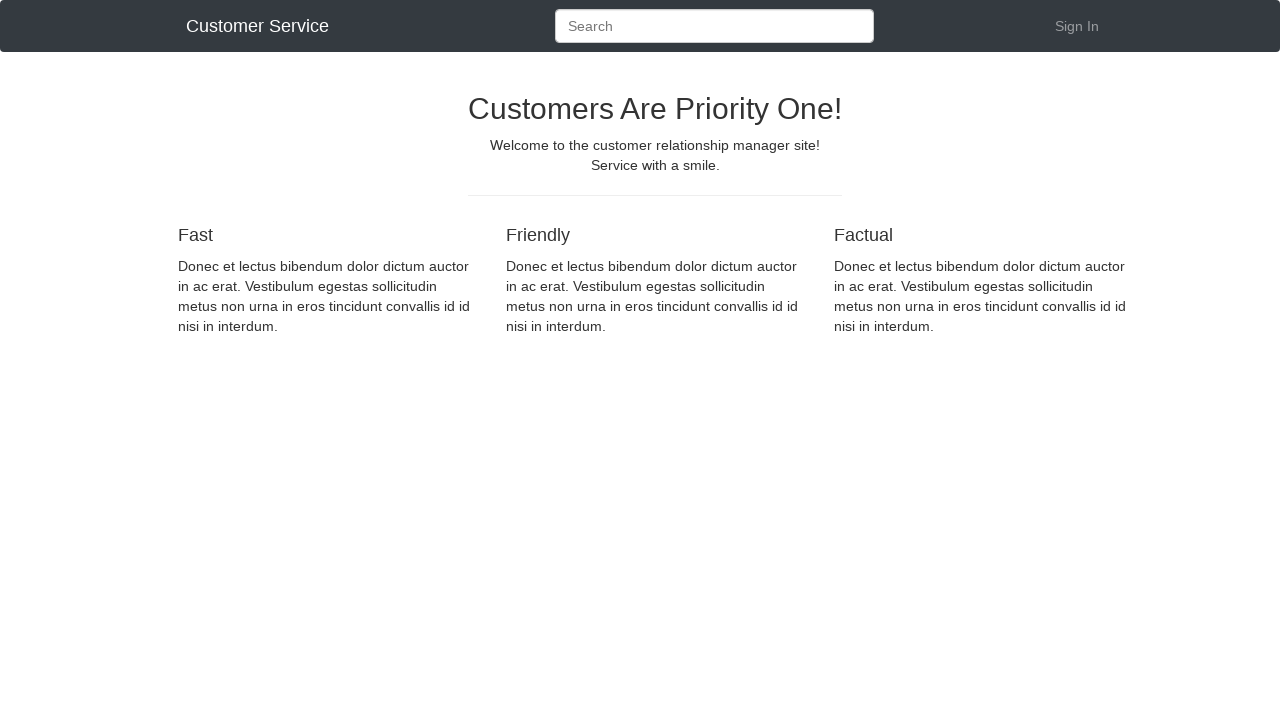

Verified page contains expected text 'Customers Are Priority One'
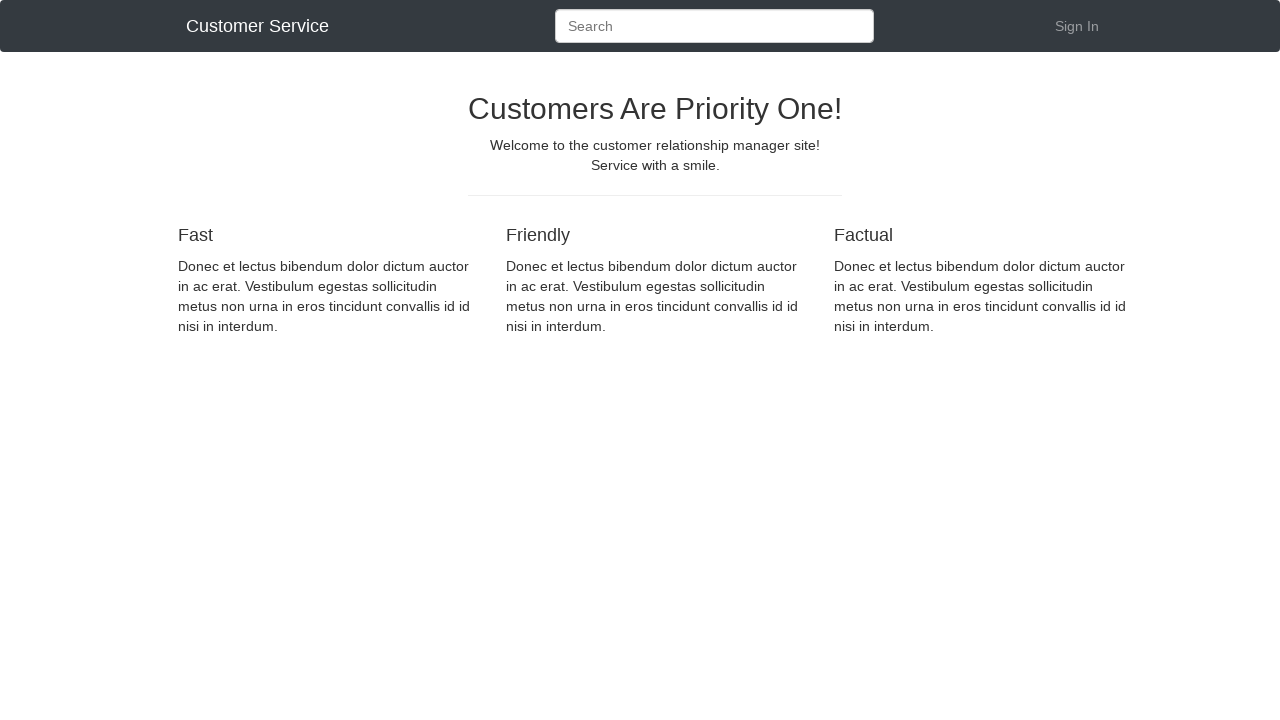

Resized browser window to 800x500 pixels
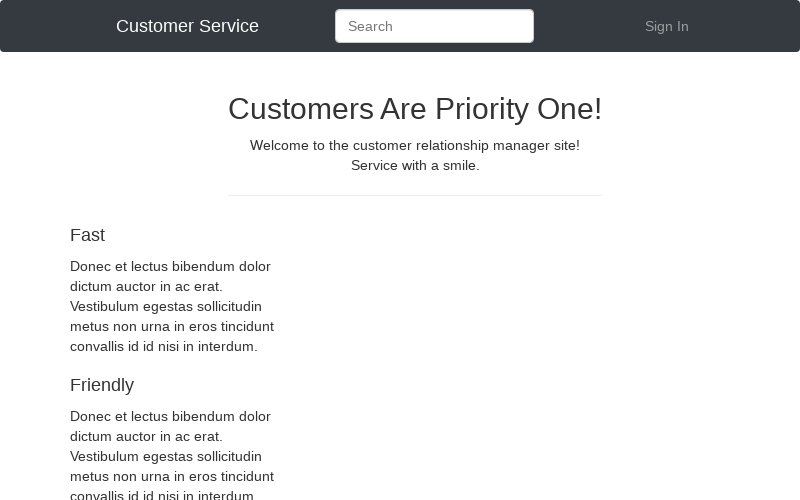

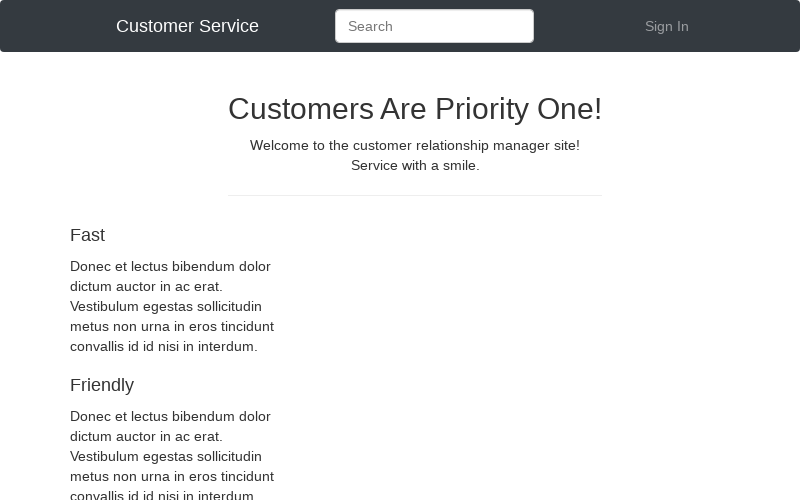